Tests waiting for a text input element to become visible and then entering text into it

Starting URL: http://only-testing-blog.blogspot.in/2014/01/textbox.html

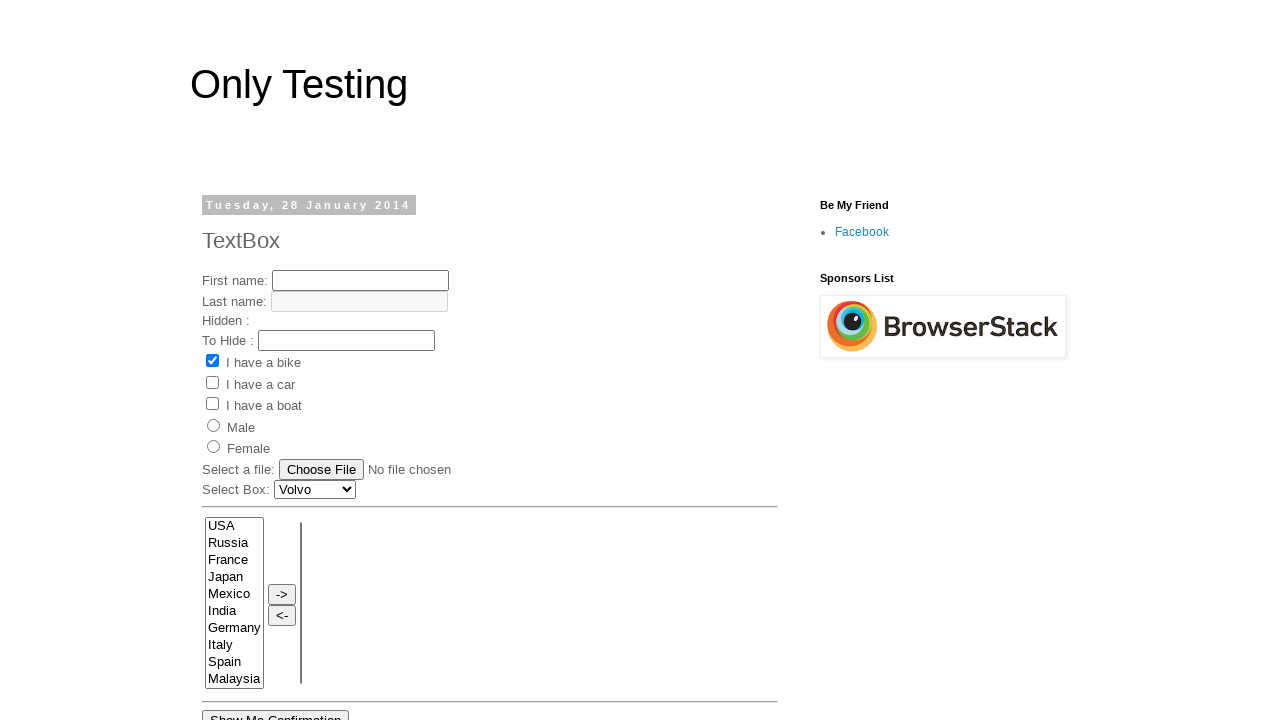

Waited for text input element with id 'text3' to become visible
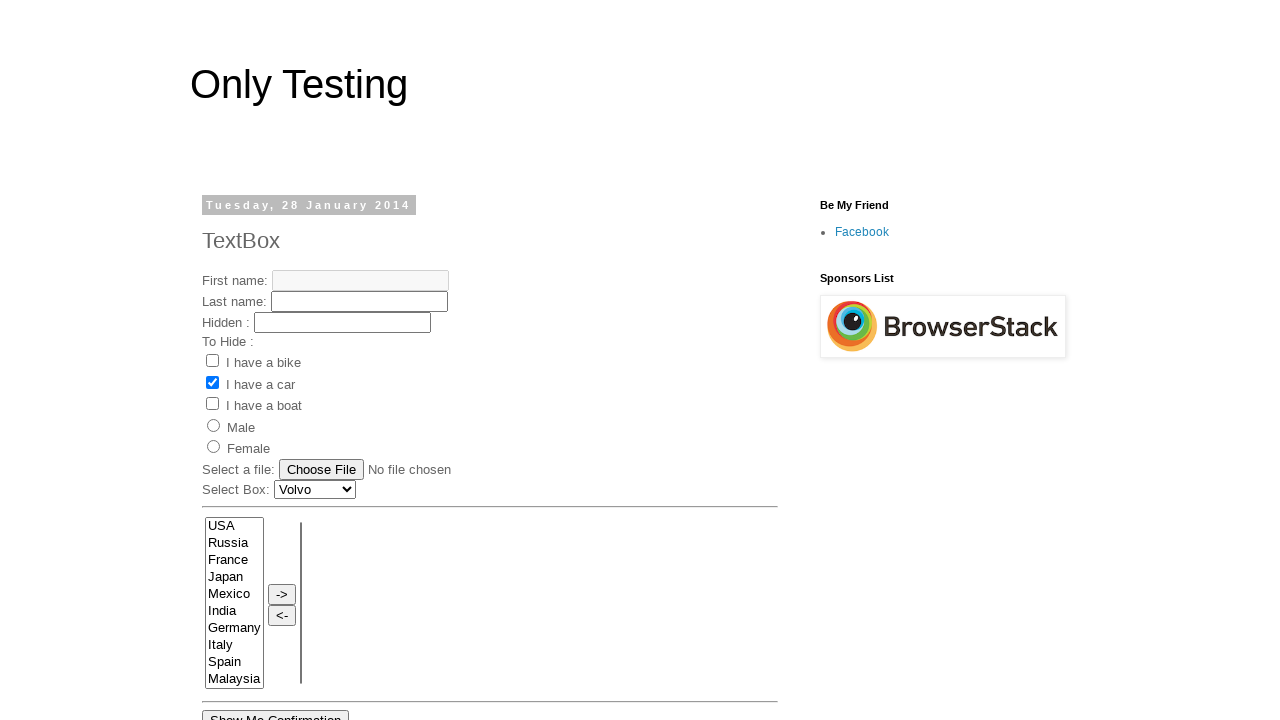

Entered text 'Text box is visible now' into the text input element on //input[@id='text3']
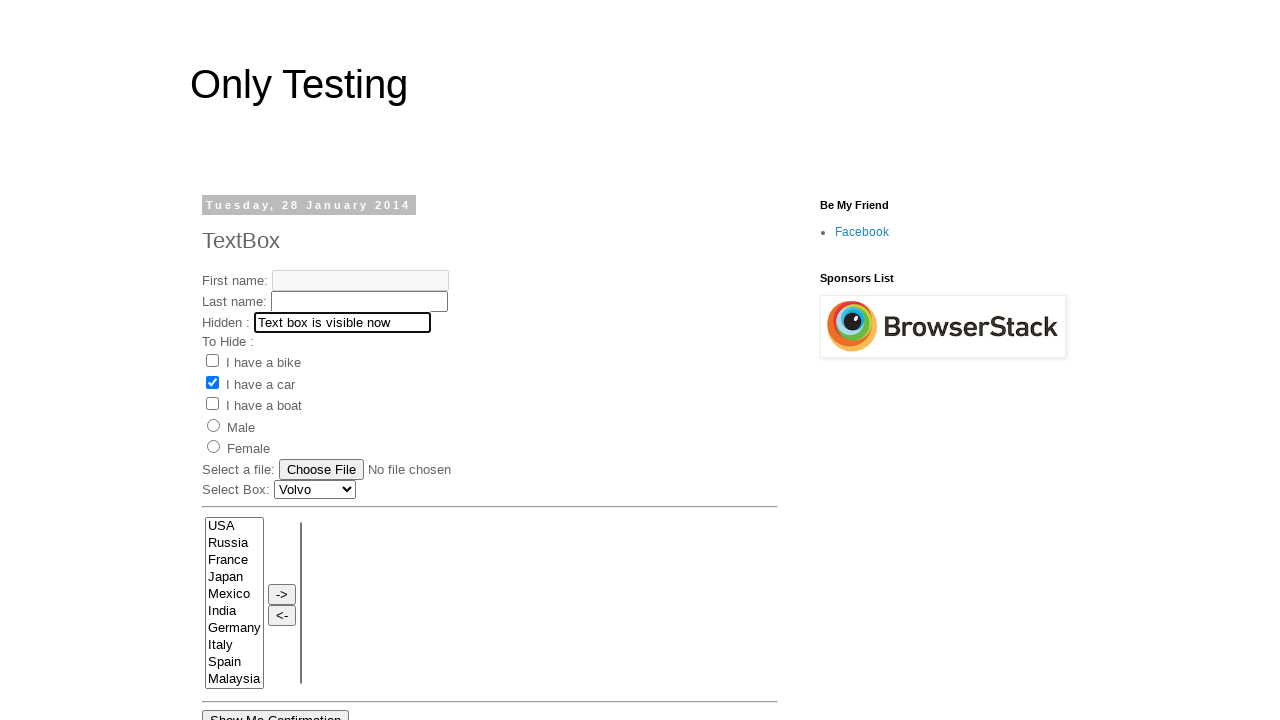

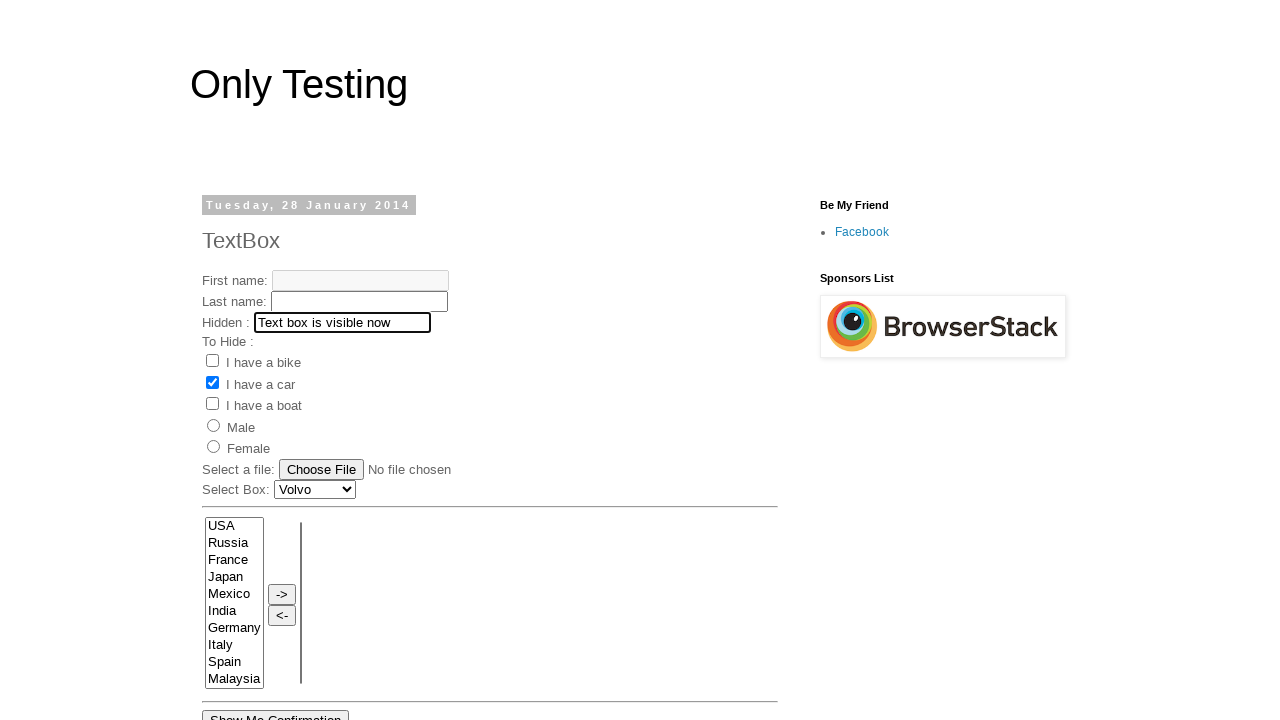